Tests checkbox elements on an HTML forms tutorial page by locating all checkboxes and verifying they are present on the page.

Starting URL: http://echoecho.com/htmlforms09.htm

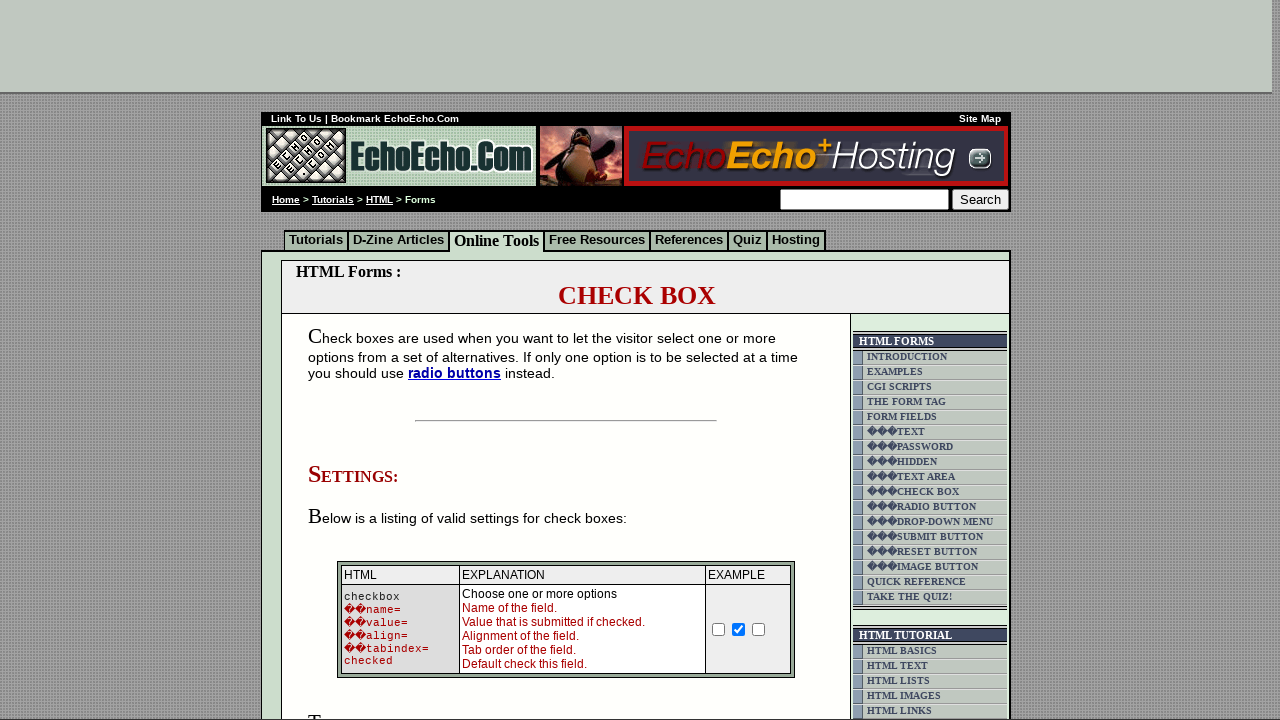

Waited for checkbox elements to load on the HTML forms tutorial page
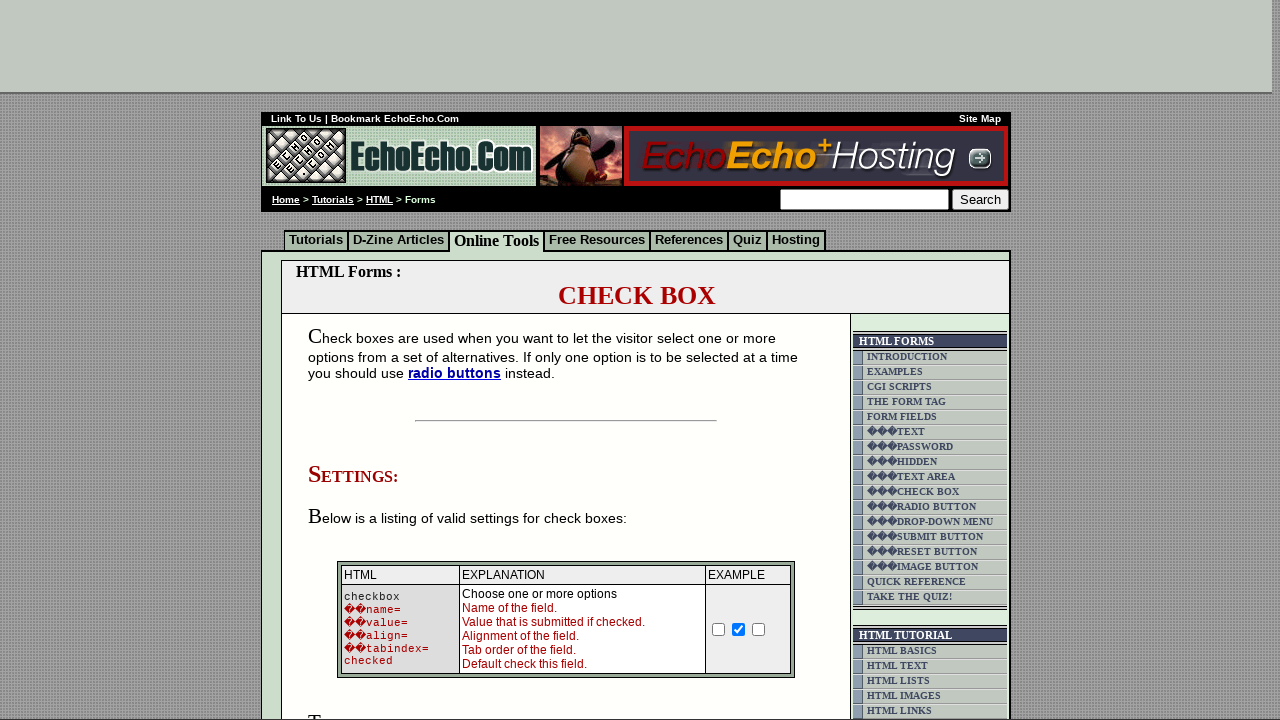

Located all checkbox elements in the form
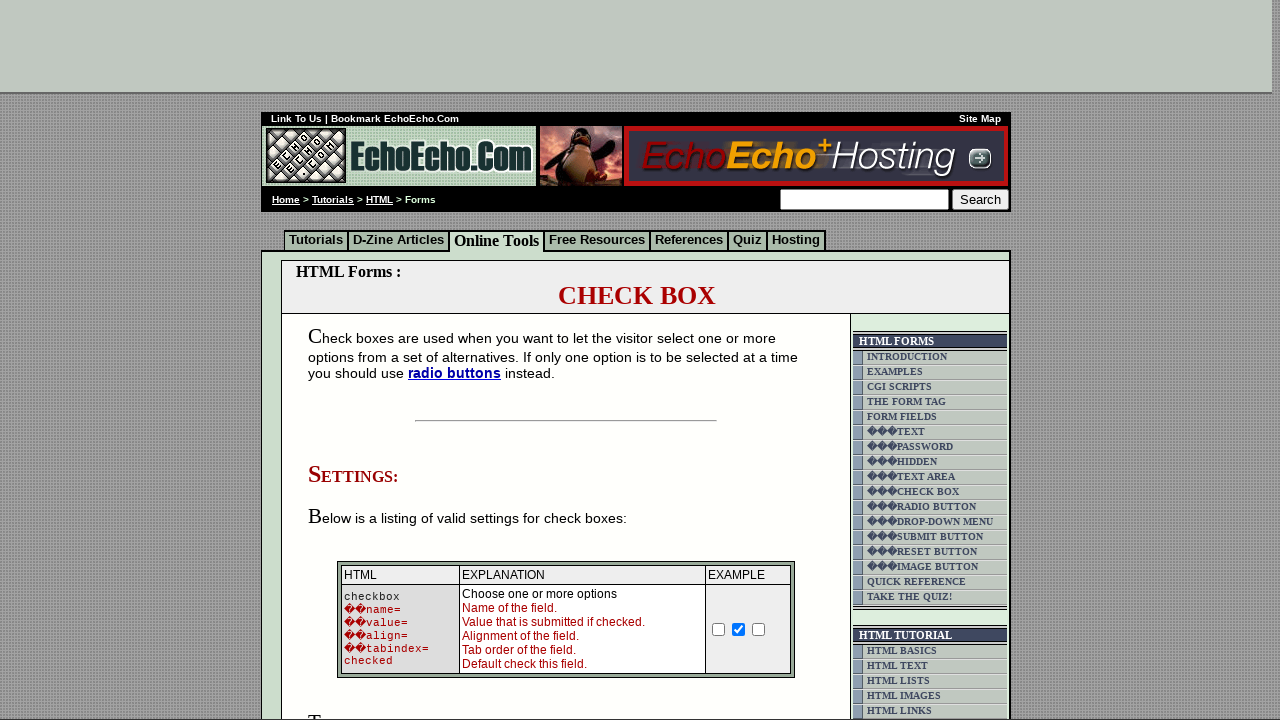

Verified 3 checkboxes are present on the page
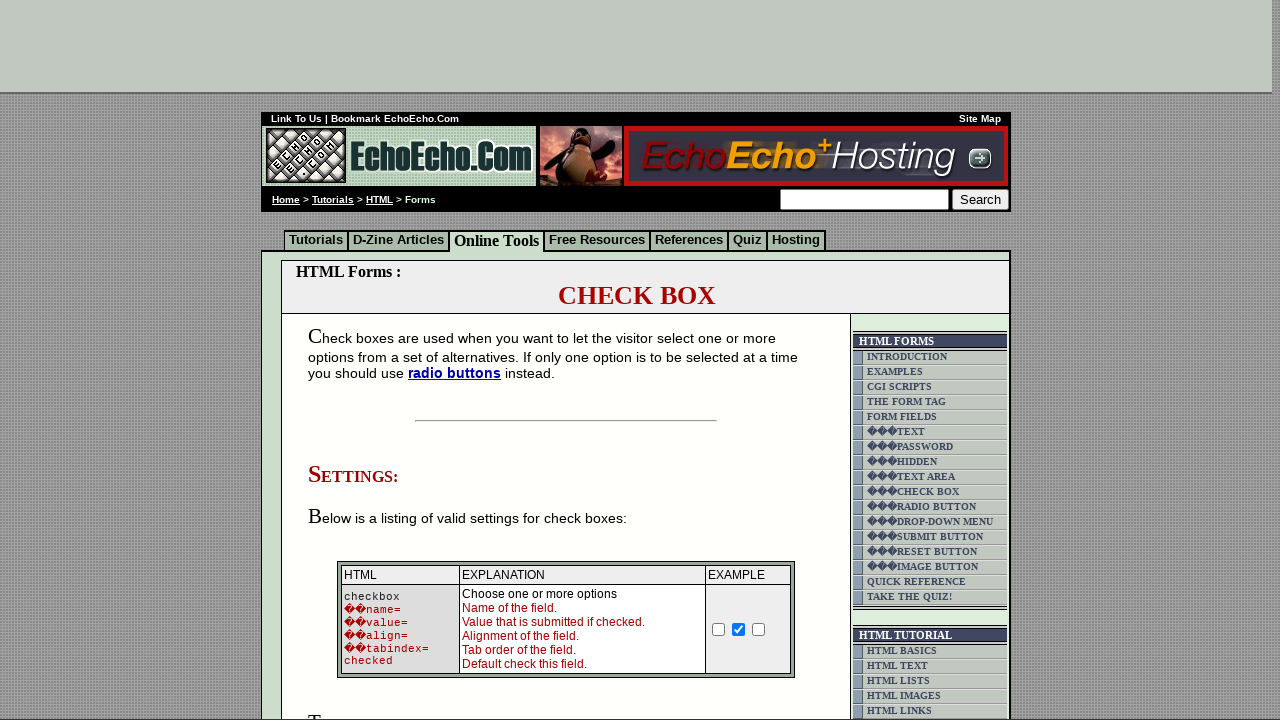

Clicked the first checkbox to verify it is interactive at (354, 360) on td.table5 input[type='checkbox'] >> nth=0
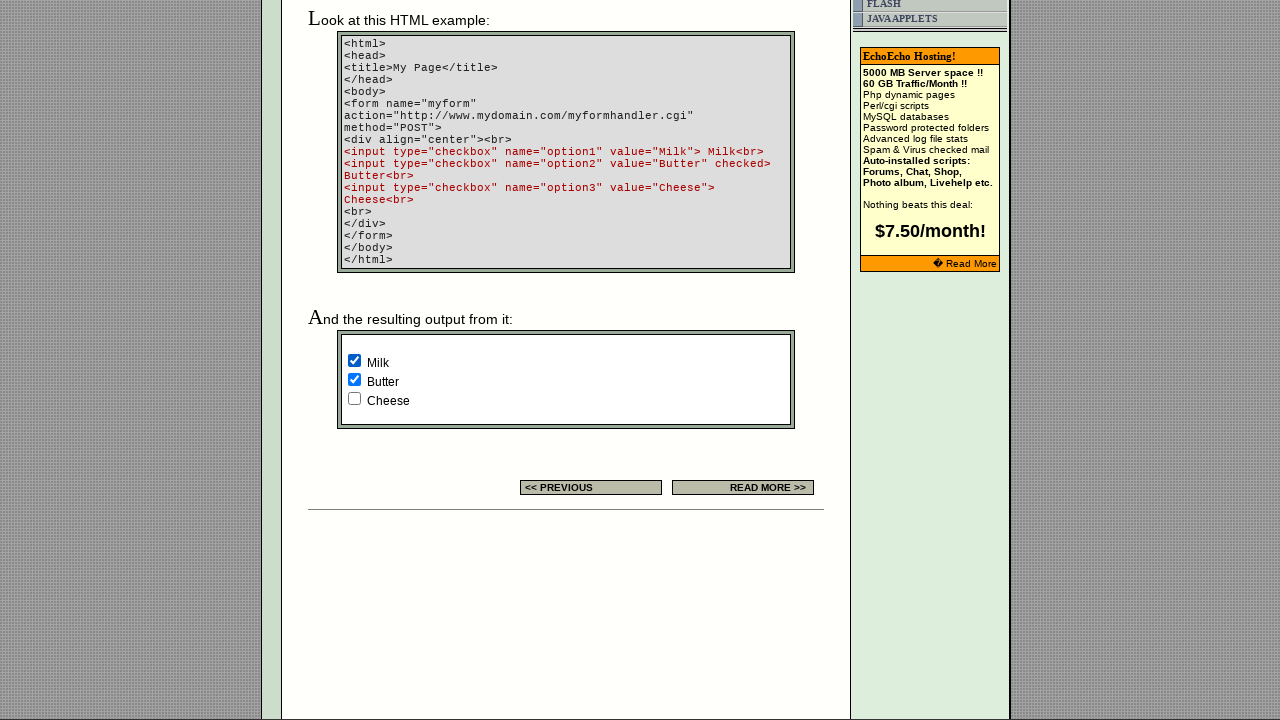

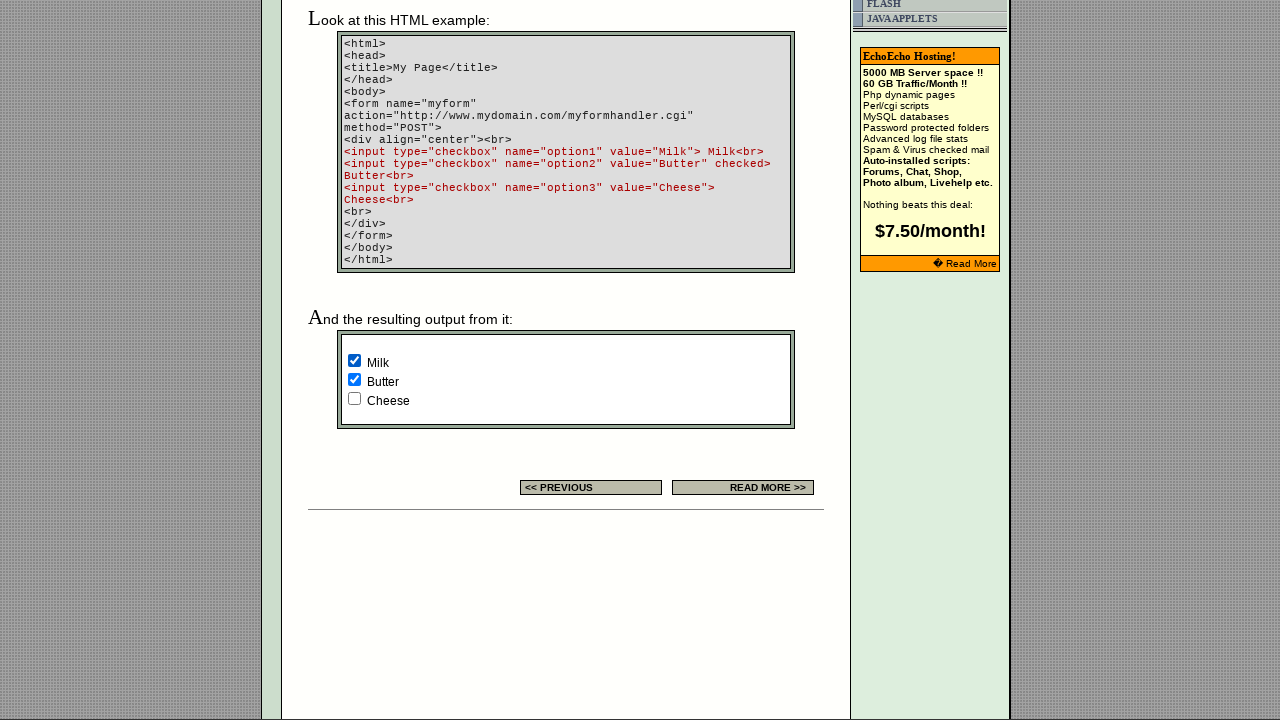